Tests JavaScript prompt alert functionality by clicking a button, entering text into the prompt, accepting it, and verifying the result message

Starting URL: http://the-internet.herokuapp.com/javascript_alerts

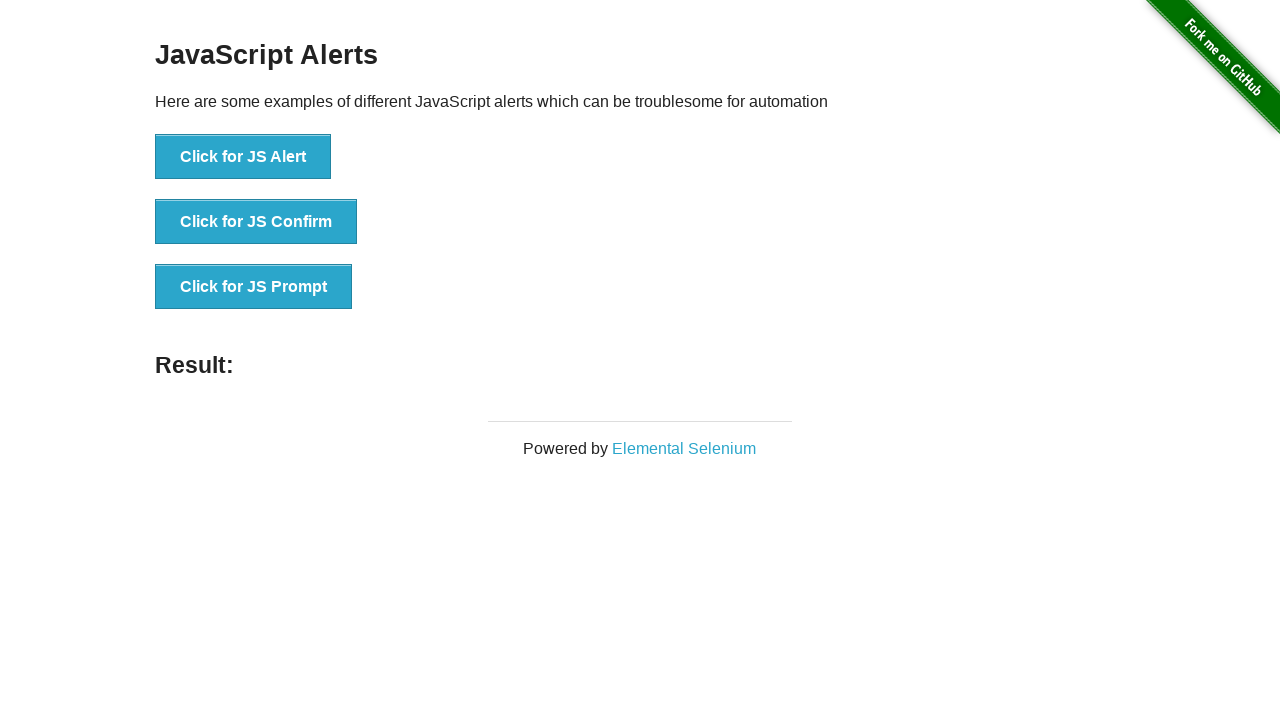

Clicked the 'Click for JS Prompt' button to trigger JavaScript prompt alert at (254, 287) on xpath=//button[text()='Click for JS Prompt']
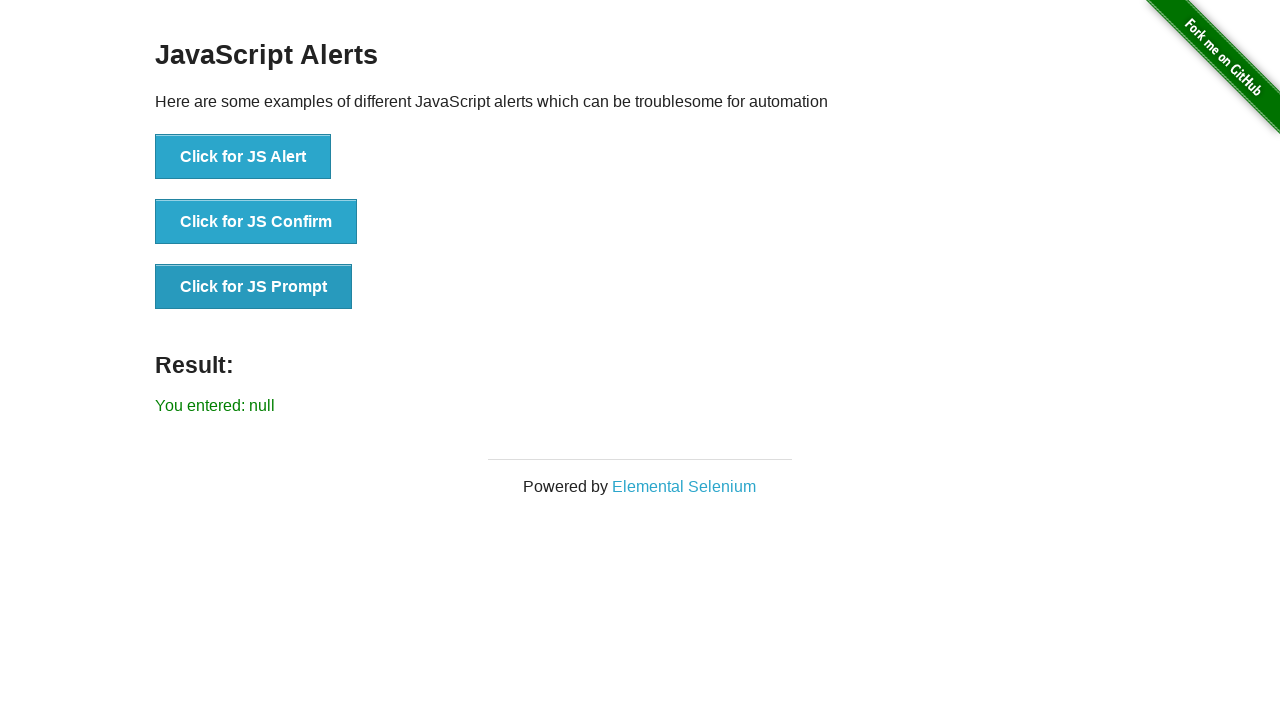

Set up dialog handler to accept prompt and enter 'Kalyan'
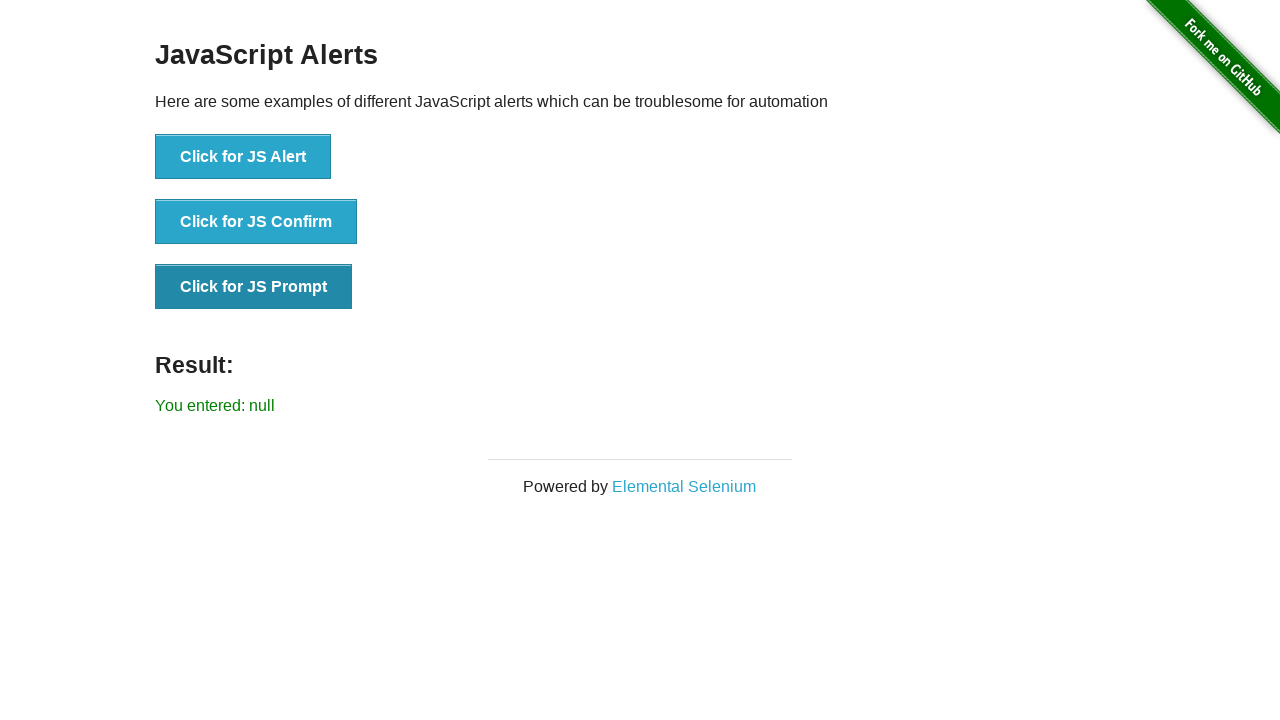

Clicked the 'Click for JS Prompt' button again to trigger the dialog with handler ready at (254, 287) on xpath=//button[text()='Click for JS Prompt']
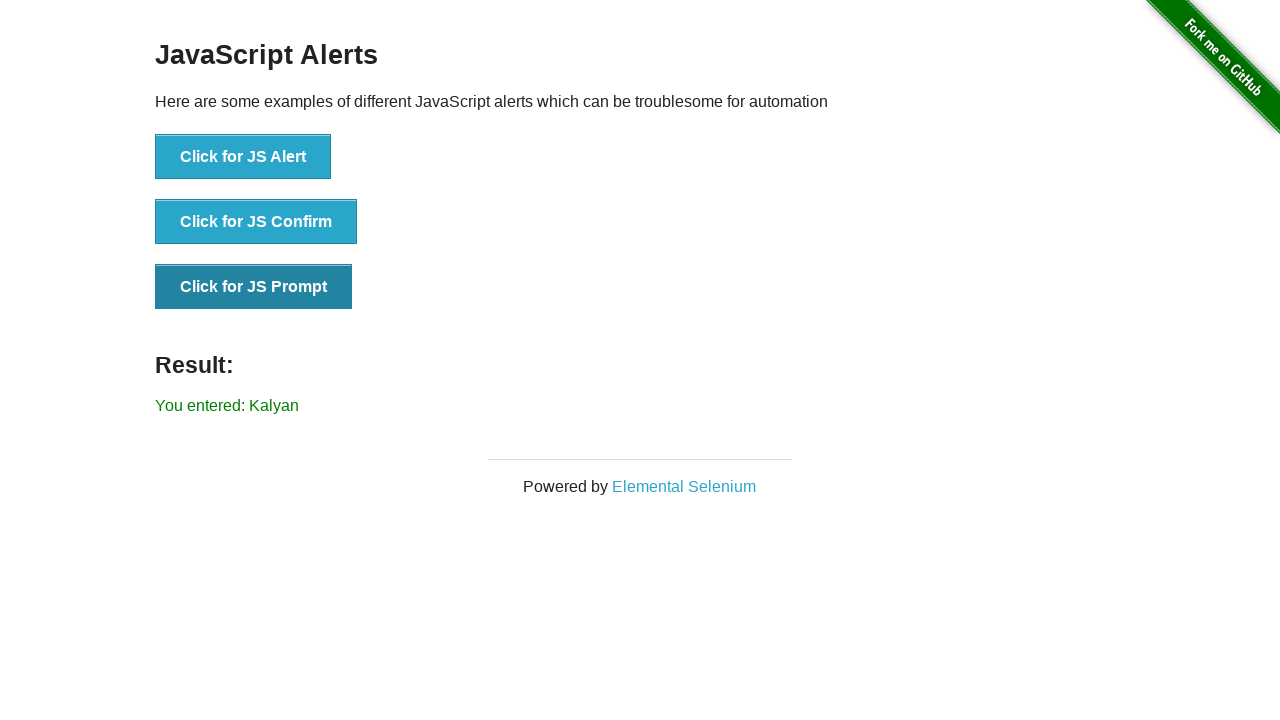

Verified result message appeared after prompt acceptance
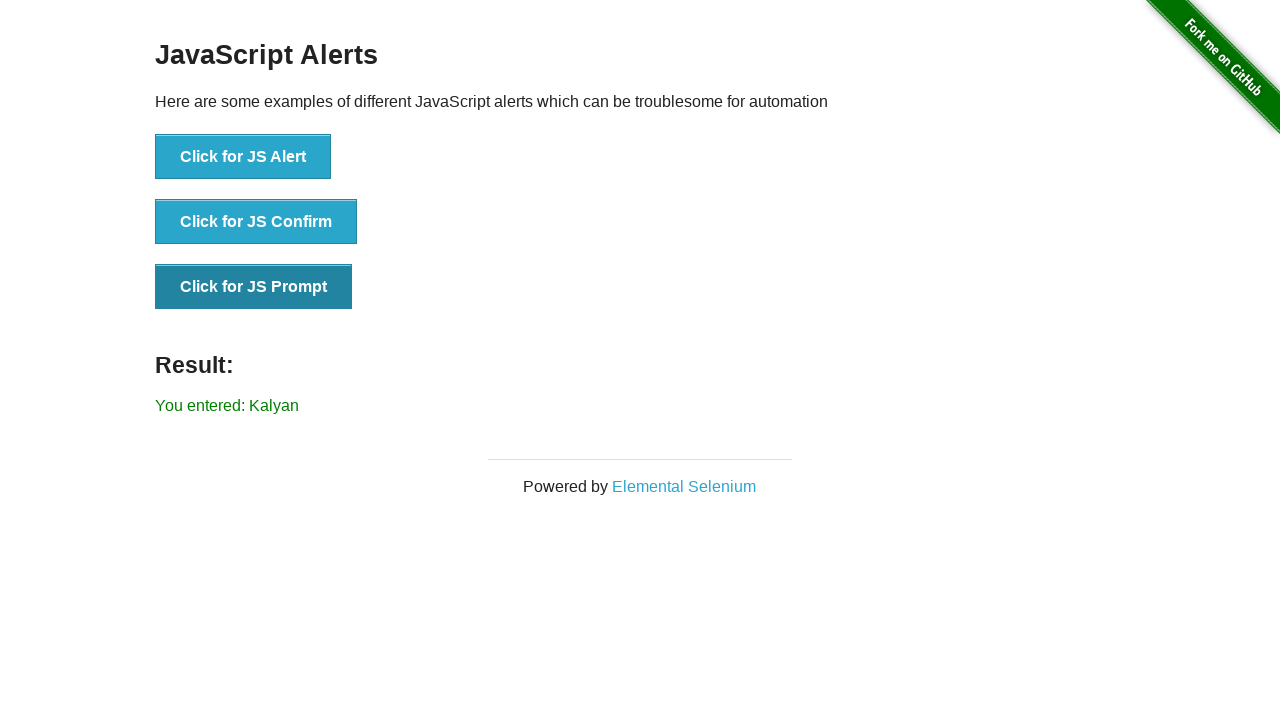

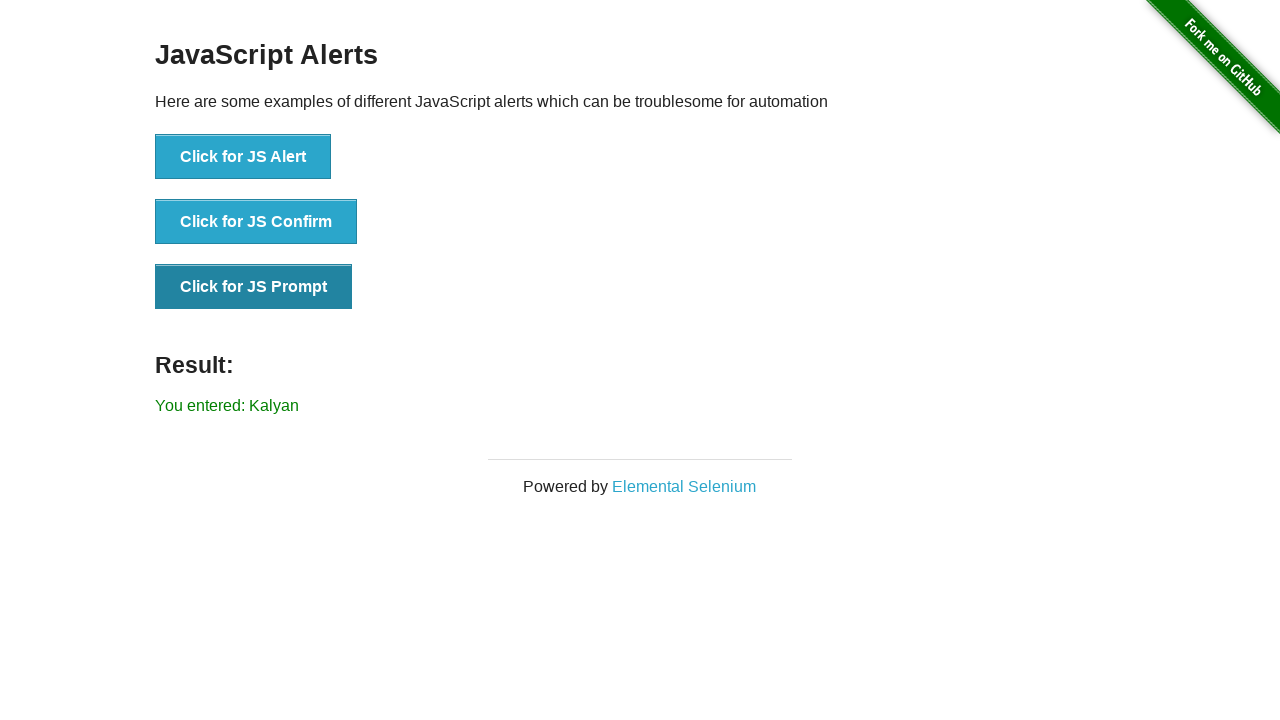